Tests the Get Started link by clicking it and verifying navigation to the intro page with npm installation visible

Starting URL: https://playwright.dev/

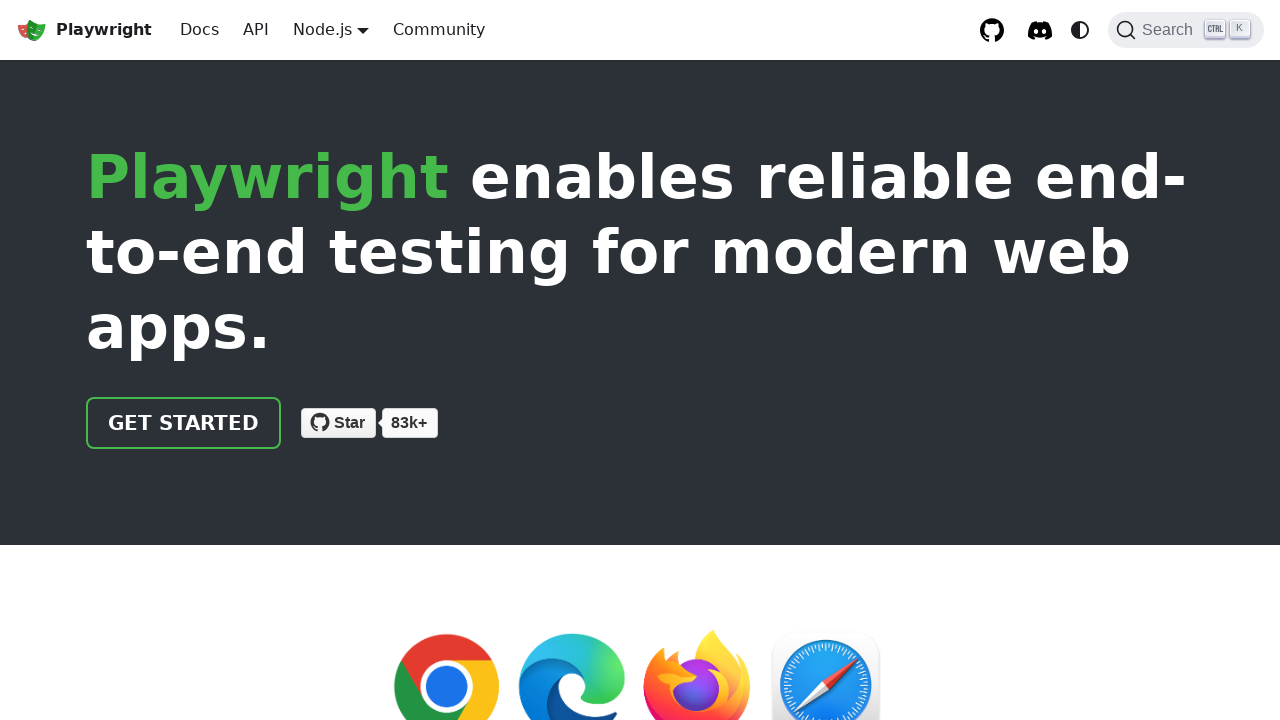

Clicked the Get Started link at (184, 423) on a.getStarted_Sjon:has-text('Get started')
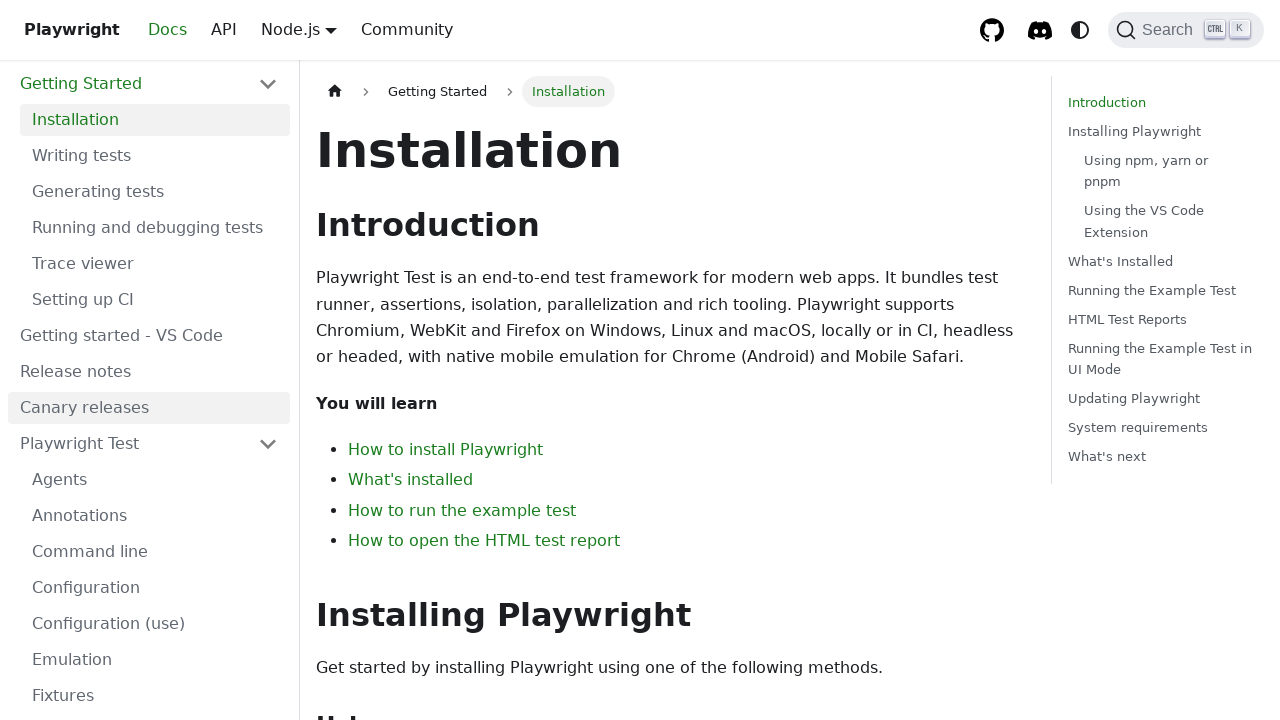

Navigated to intro page
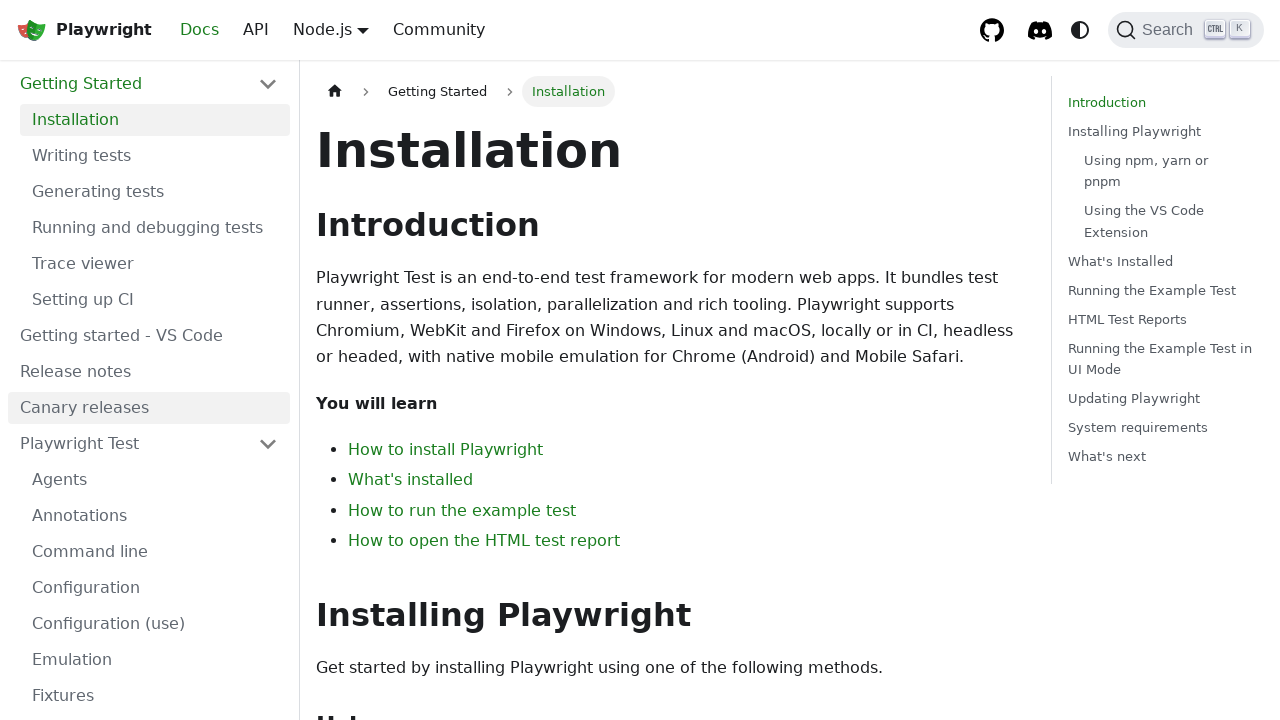

npm installation command is visible on intro page
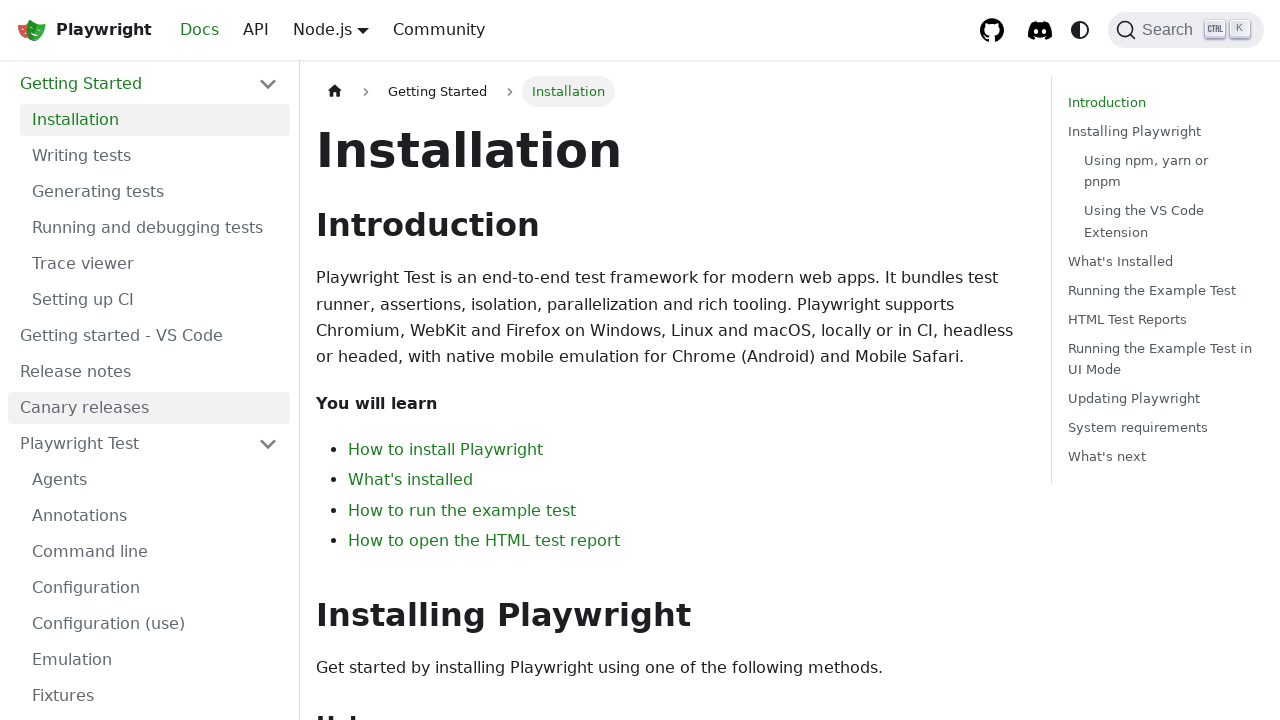

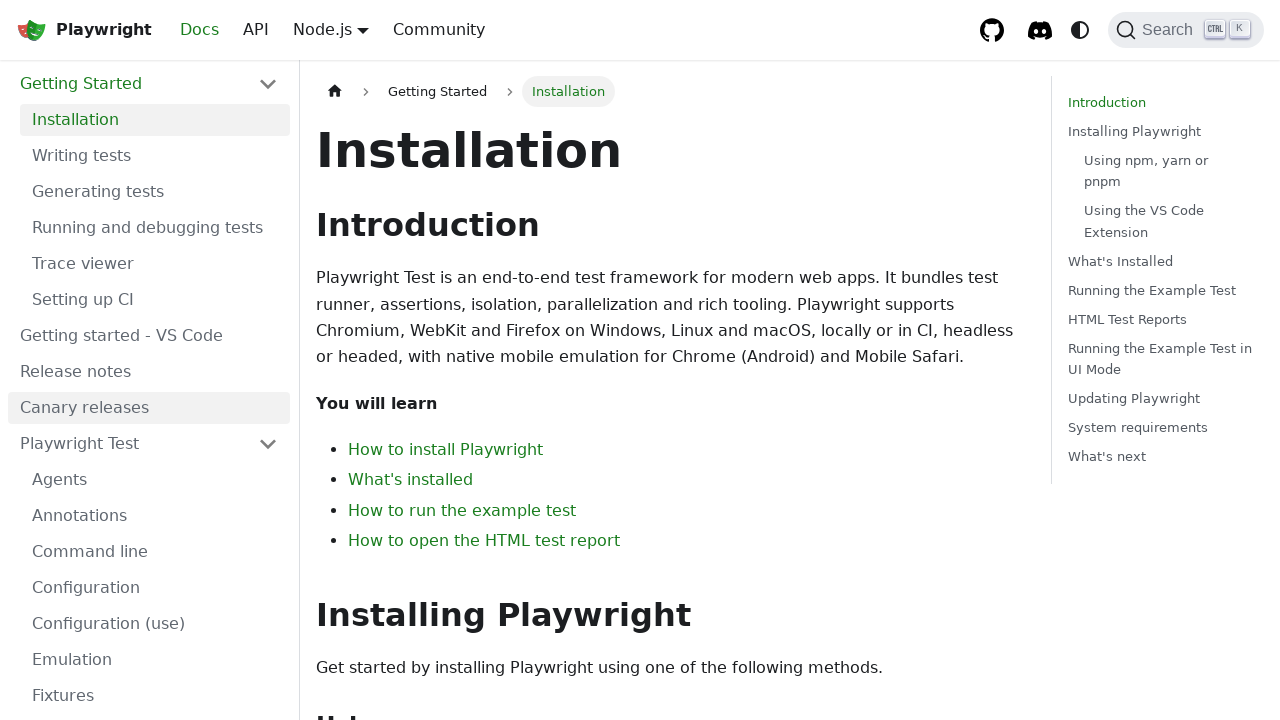